Tests mobile device emulation by setting iPhone user agent and viewport dimensions, then navigating to a website to verify mobile rendering

Starting URL: https://www.magnitia.com

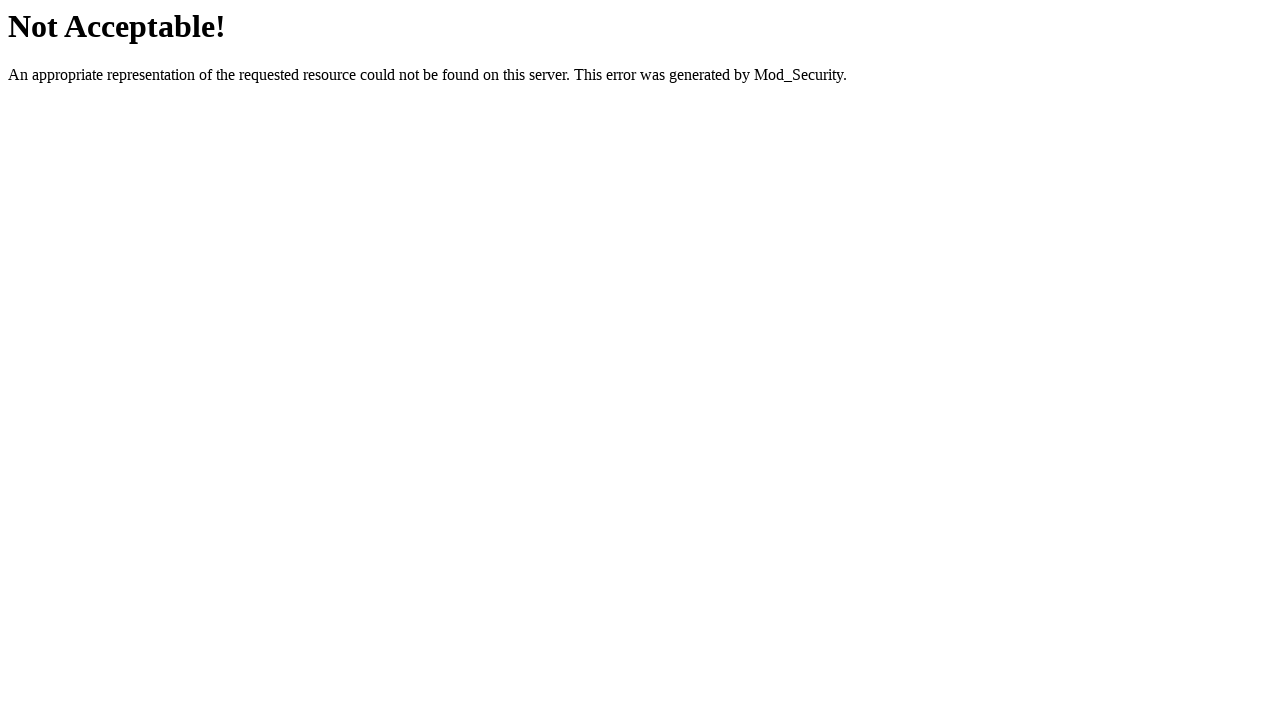

Set viewport to iPhone X dimensions (375x812)
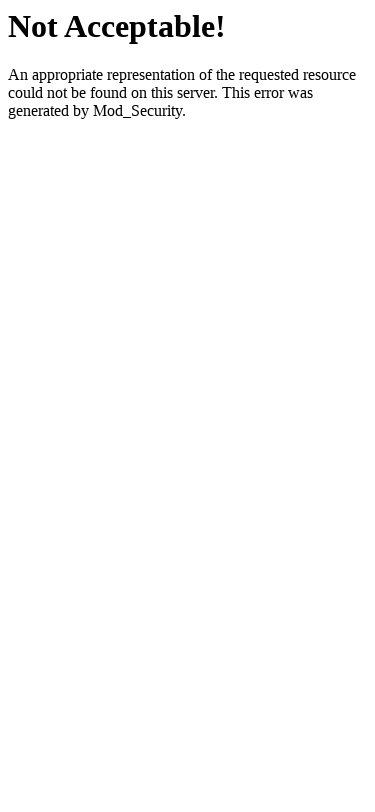

Page loaded with networkidle state in mobile view
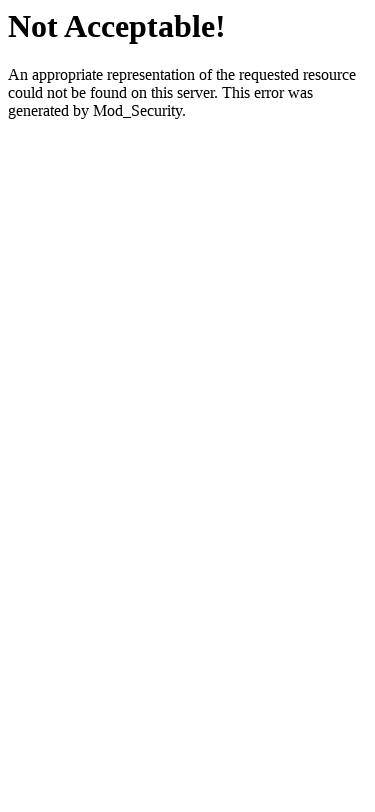

Body element present, confirming mobile rendering of magnitia.com
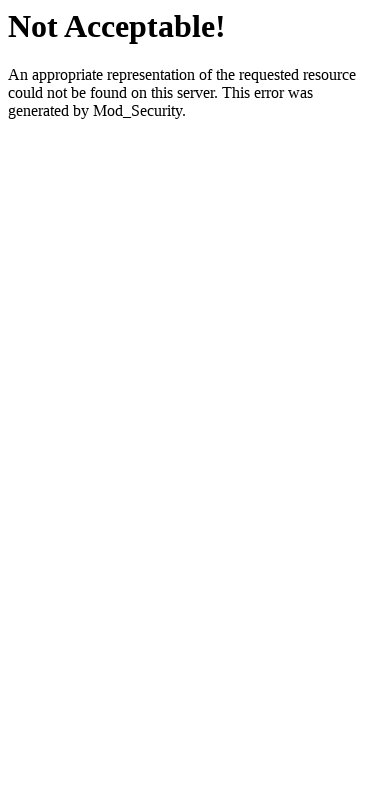

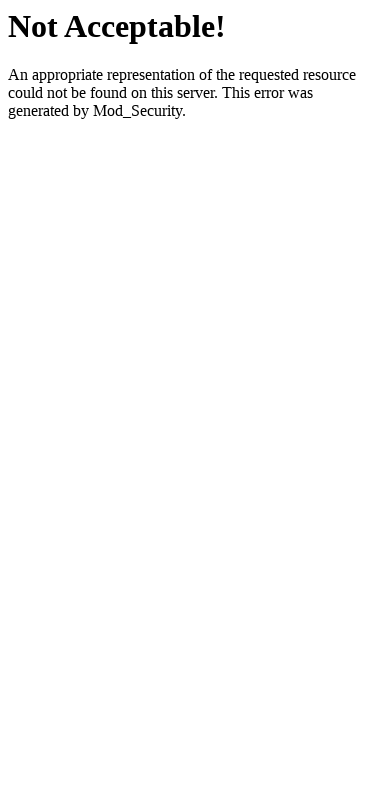